Tests iframe interaction by switching to a frame and entering text in an input field within the iframe

Starting URL: https://demo.automationtesting.in/Frames.html

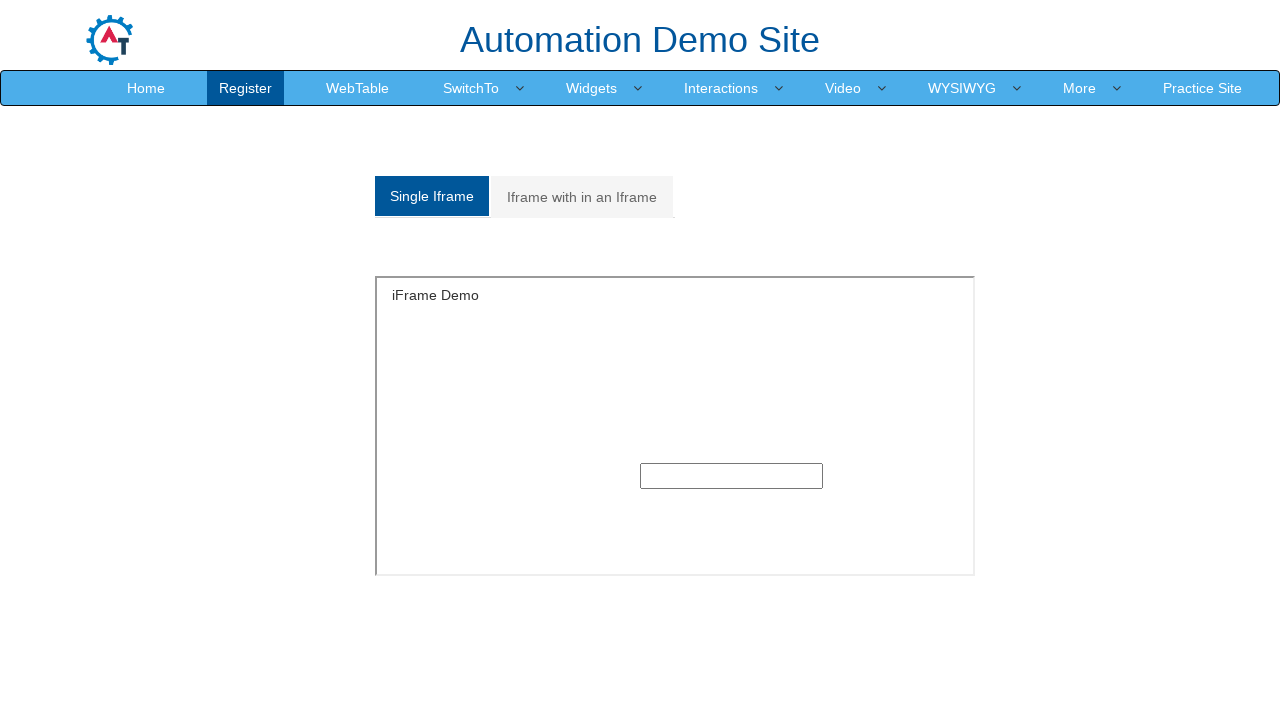

Navigated to iframe test page
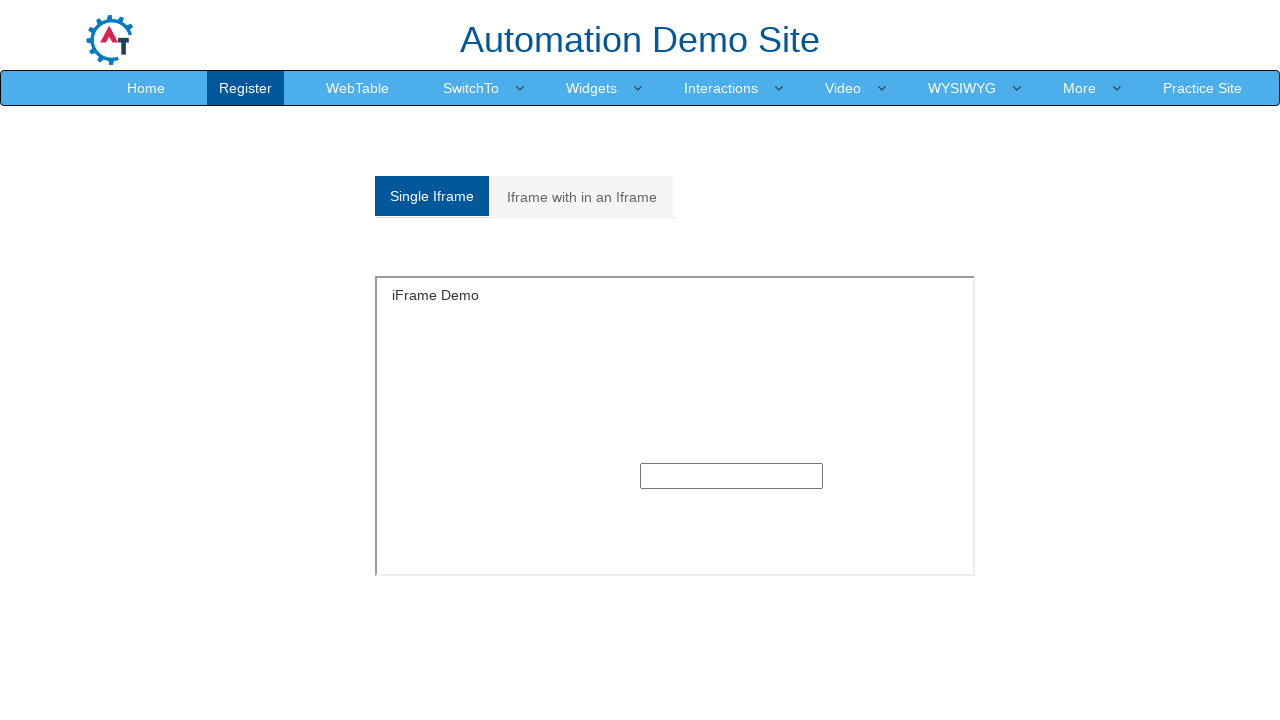

Located iframe with id 'singleframe'
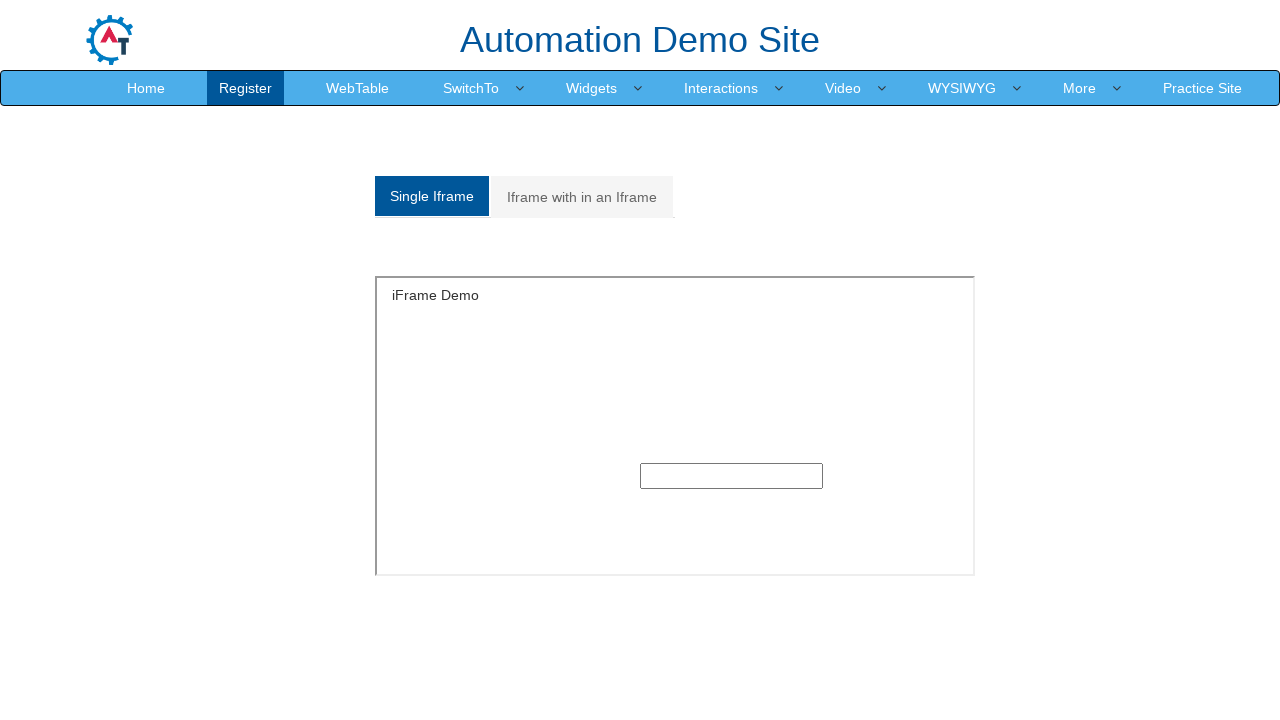

Entered text 'This is text box' in input field within iframe on #singleframe >> internal:control=enter-frame >> input
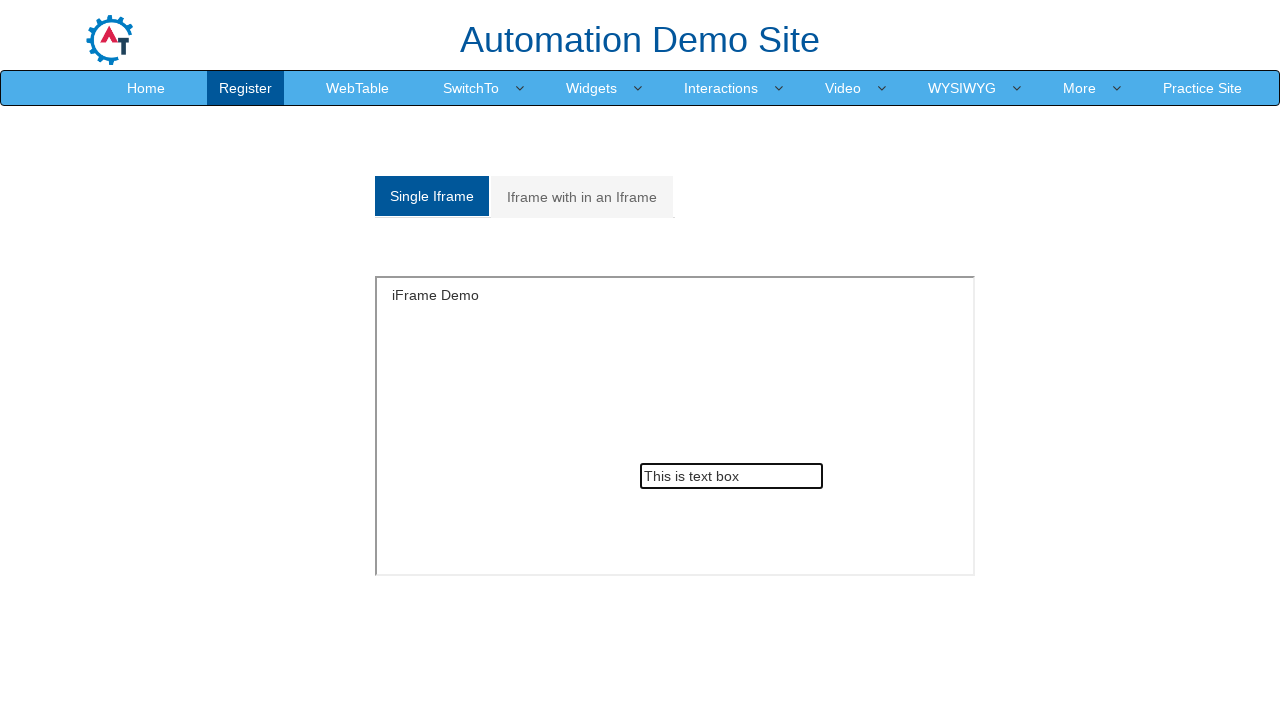

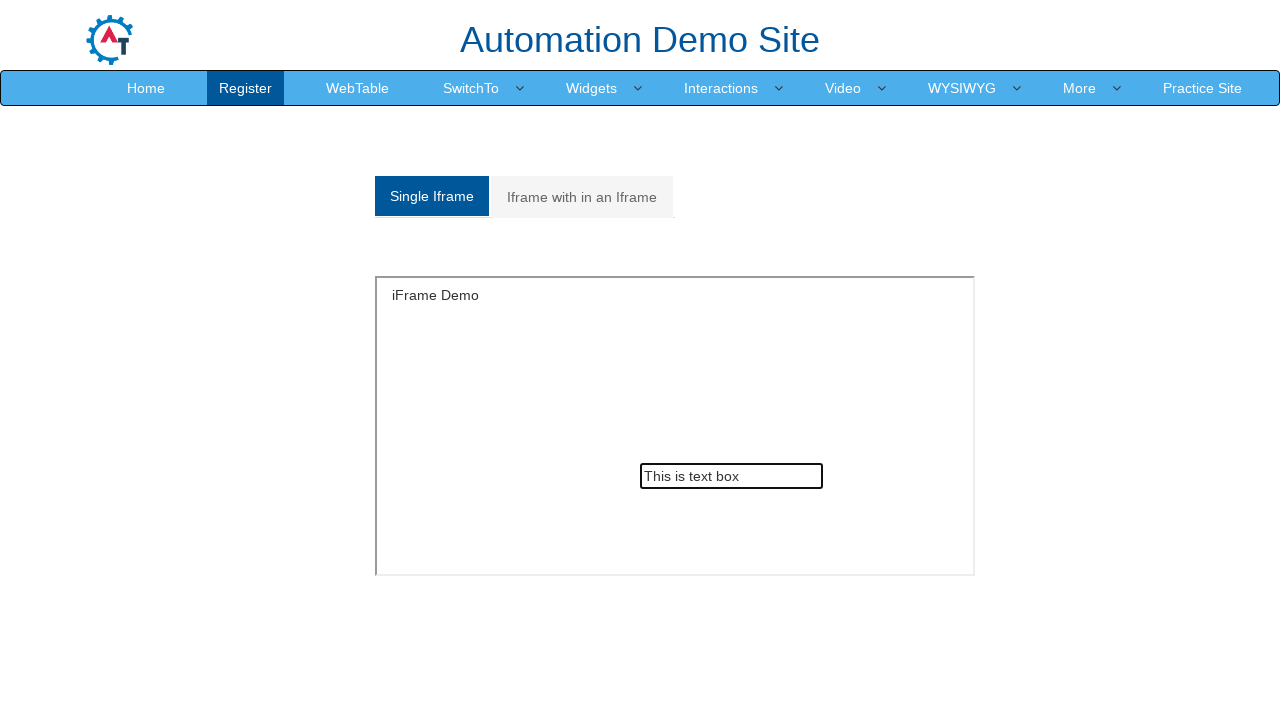